Navigates to the Emol news website and sets the browser to fullscreen mode, then retrieves the page title

Starting URL: https://www.emol.com/

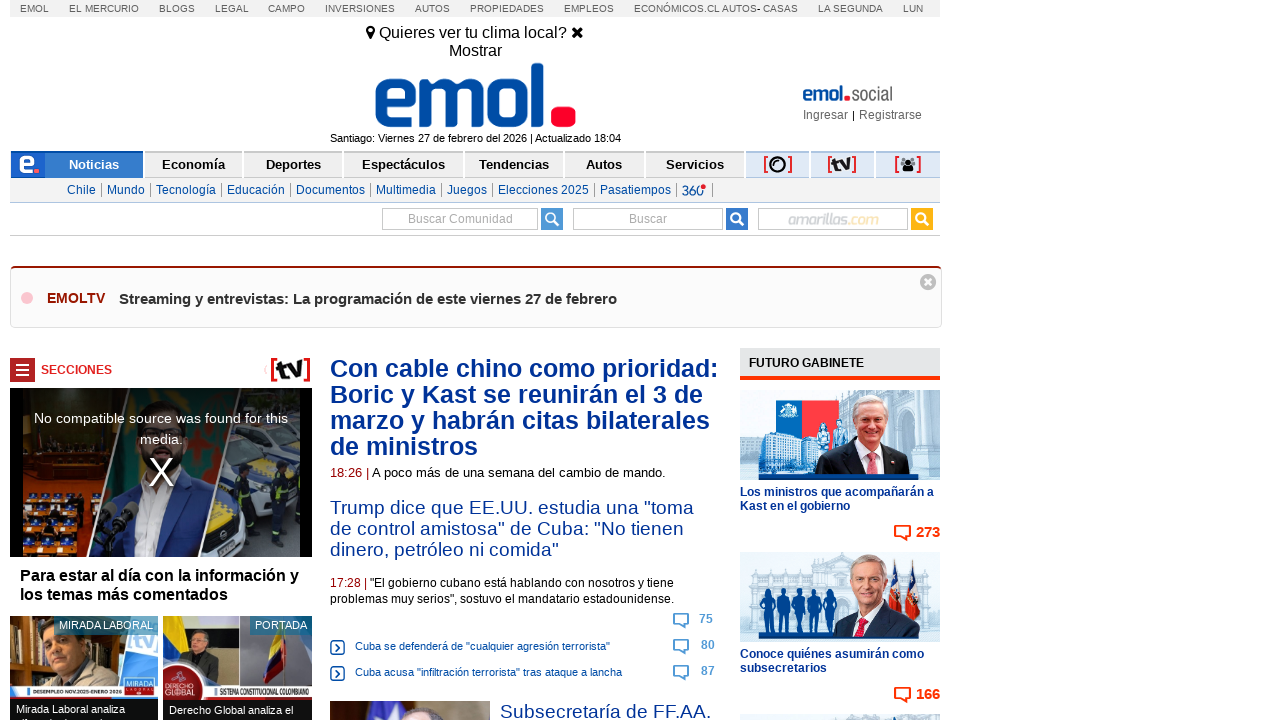

Set browser viewport to 1920x1080 fullscreen mode
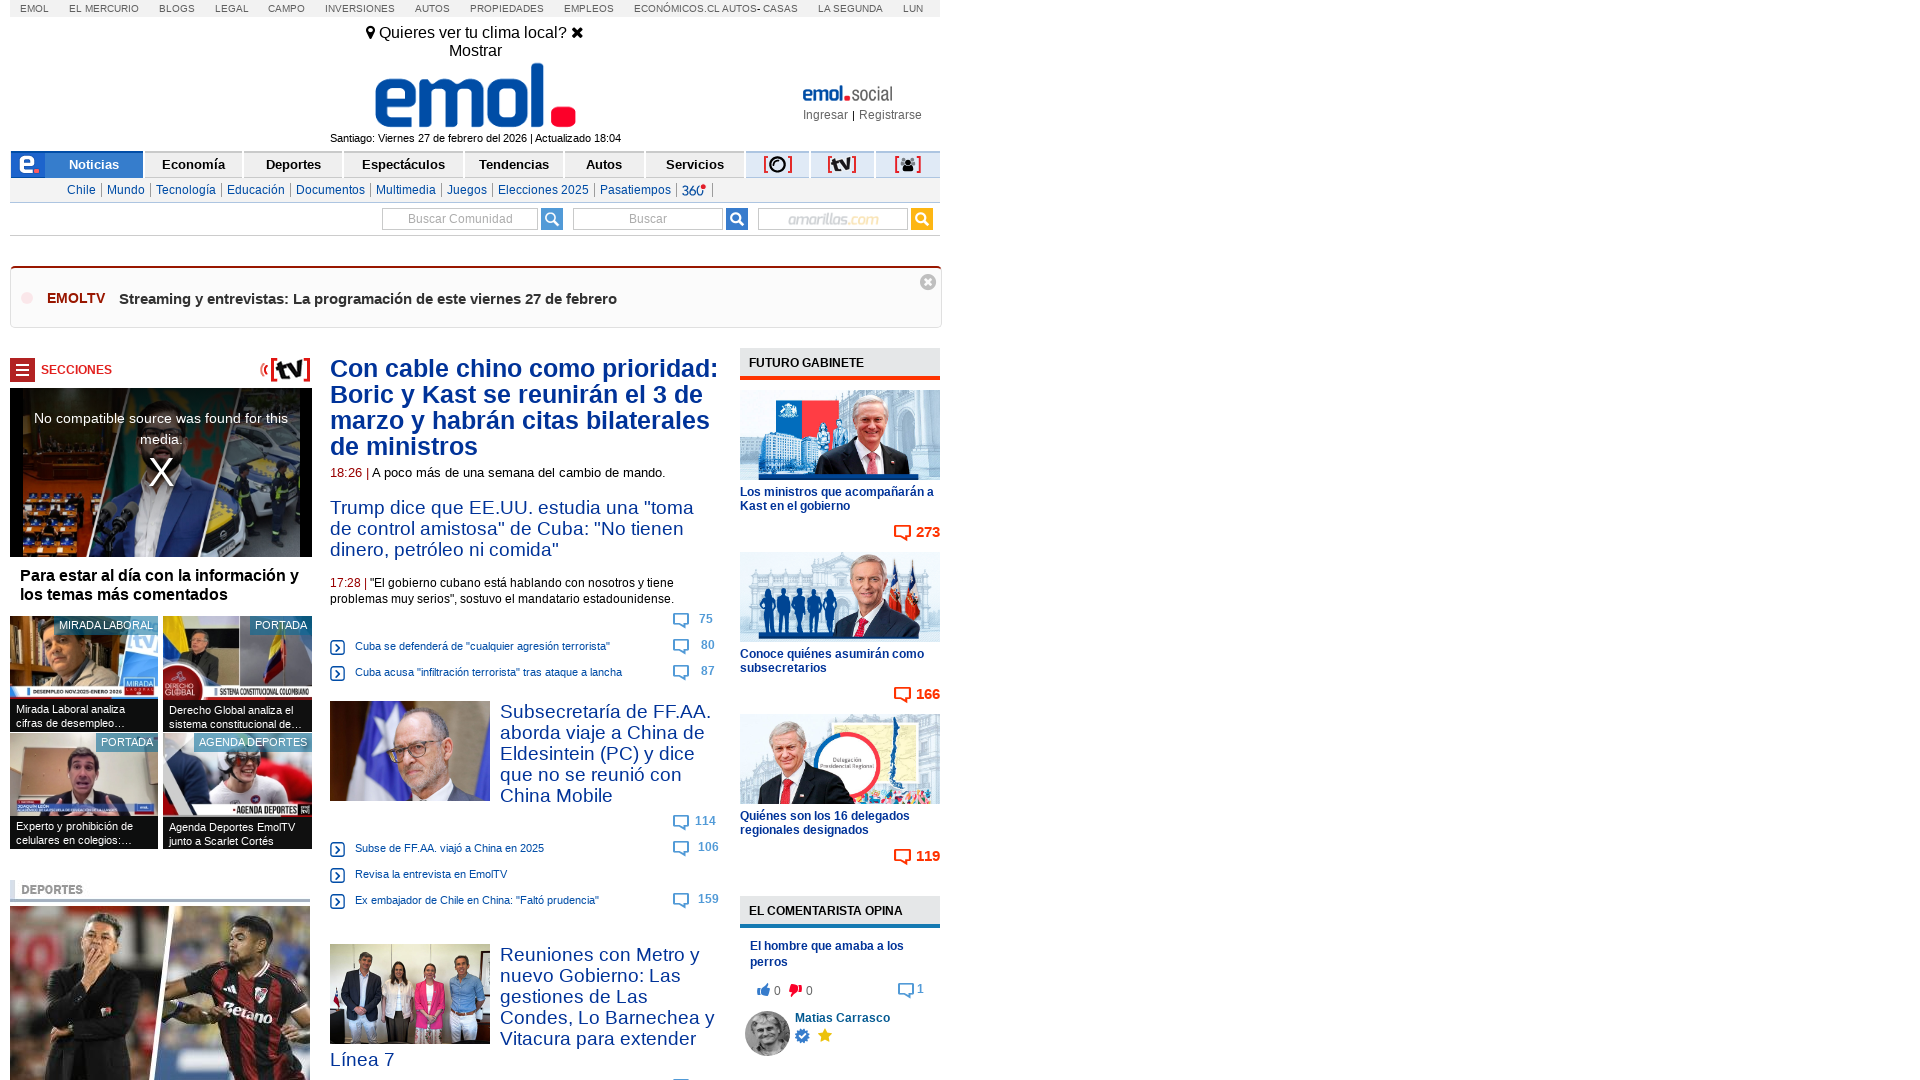

Waited for page DOM content to load
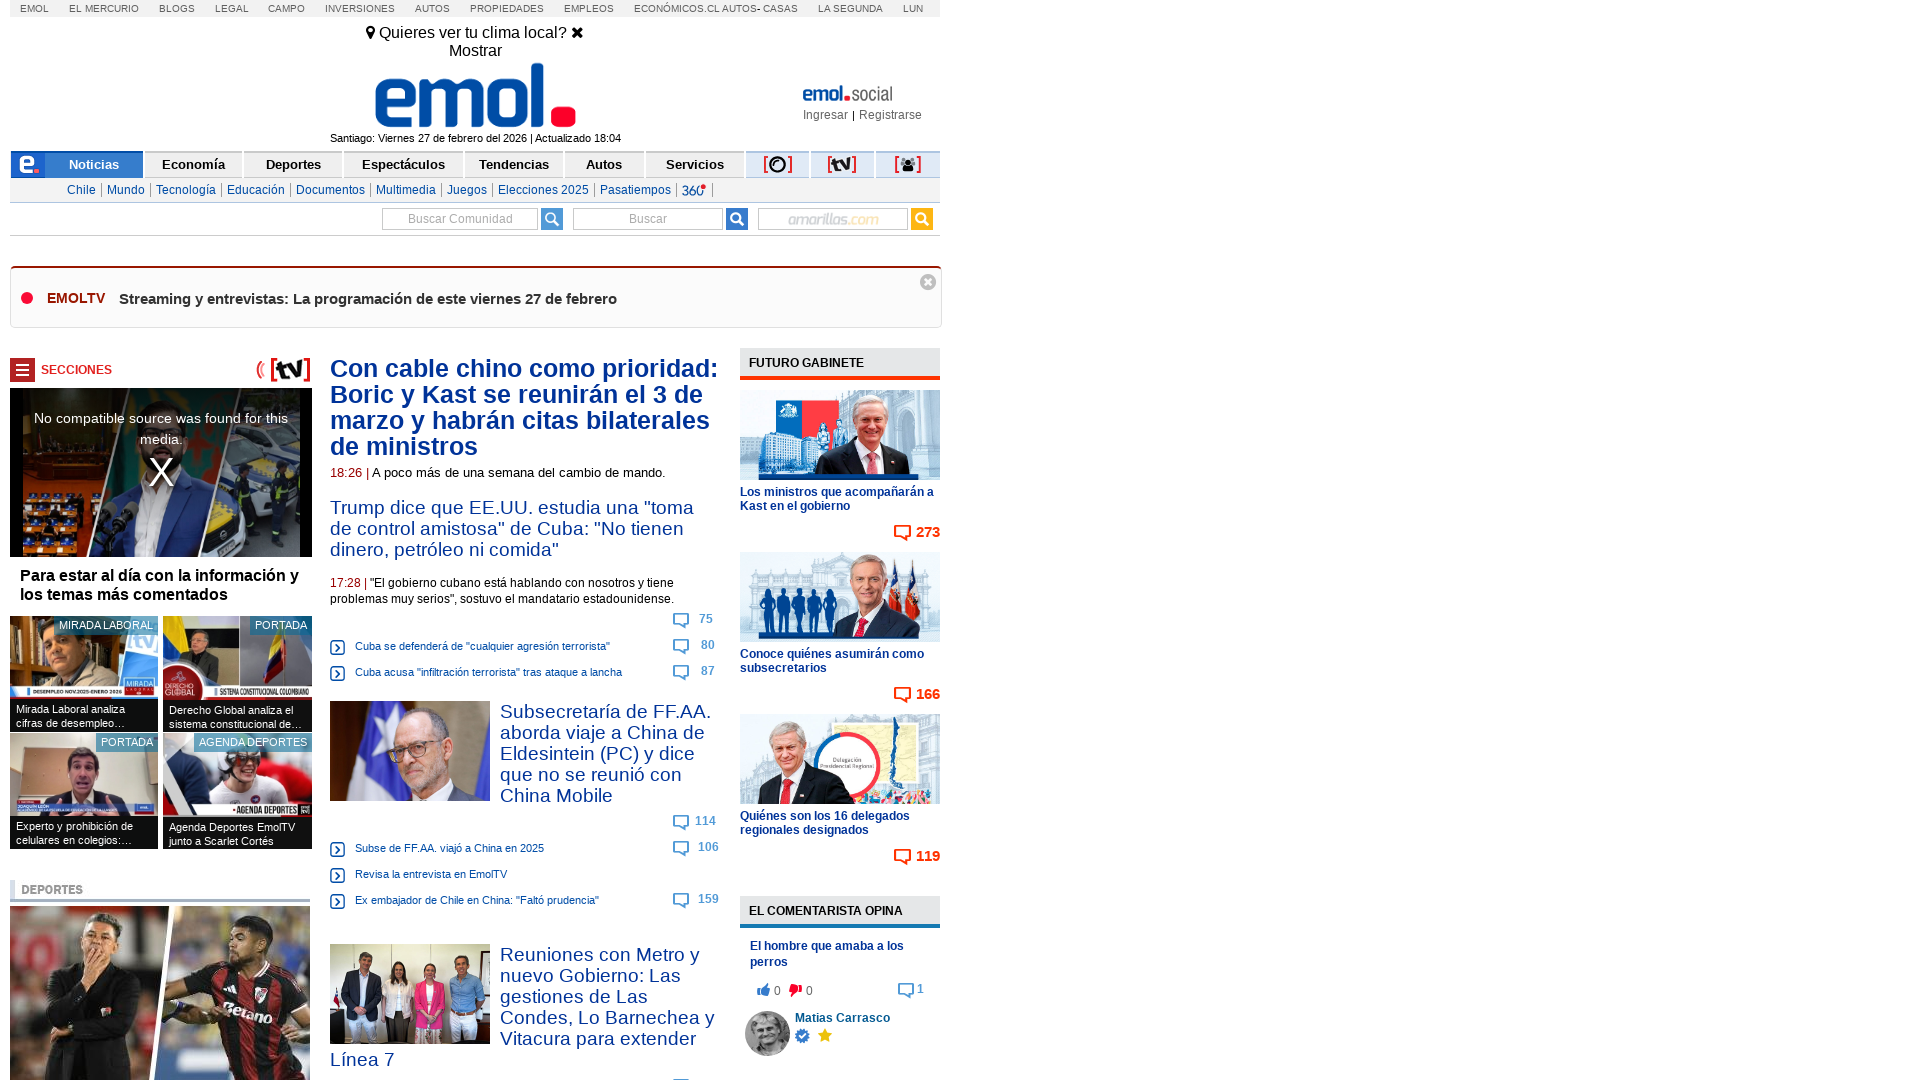

Retrieved page title: EMOL - El sitio de noticias online de Chile.
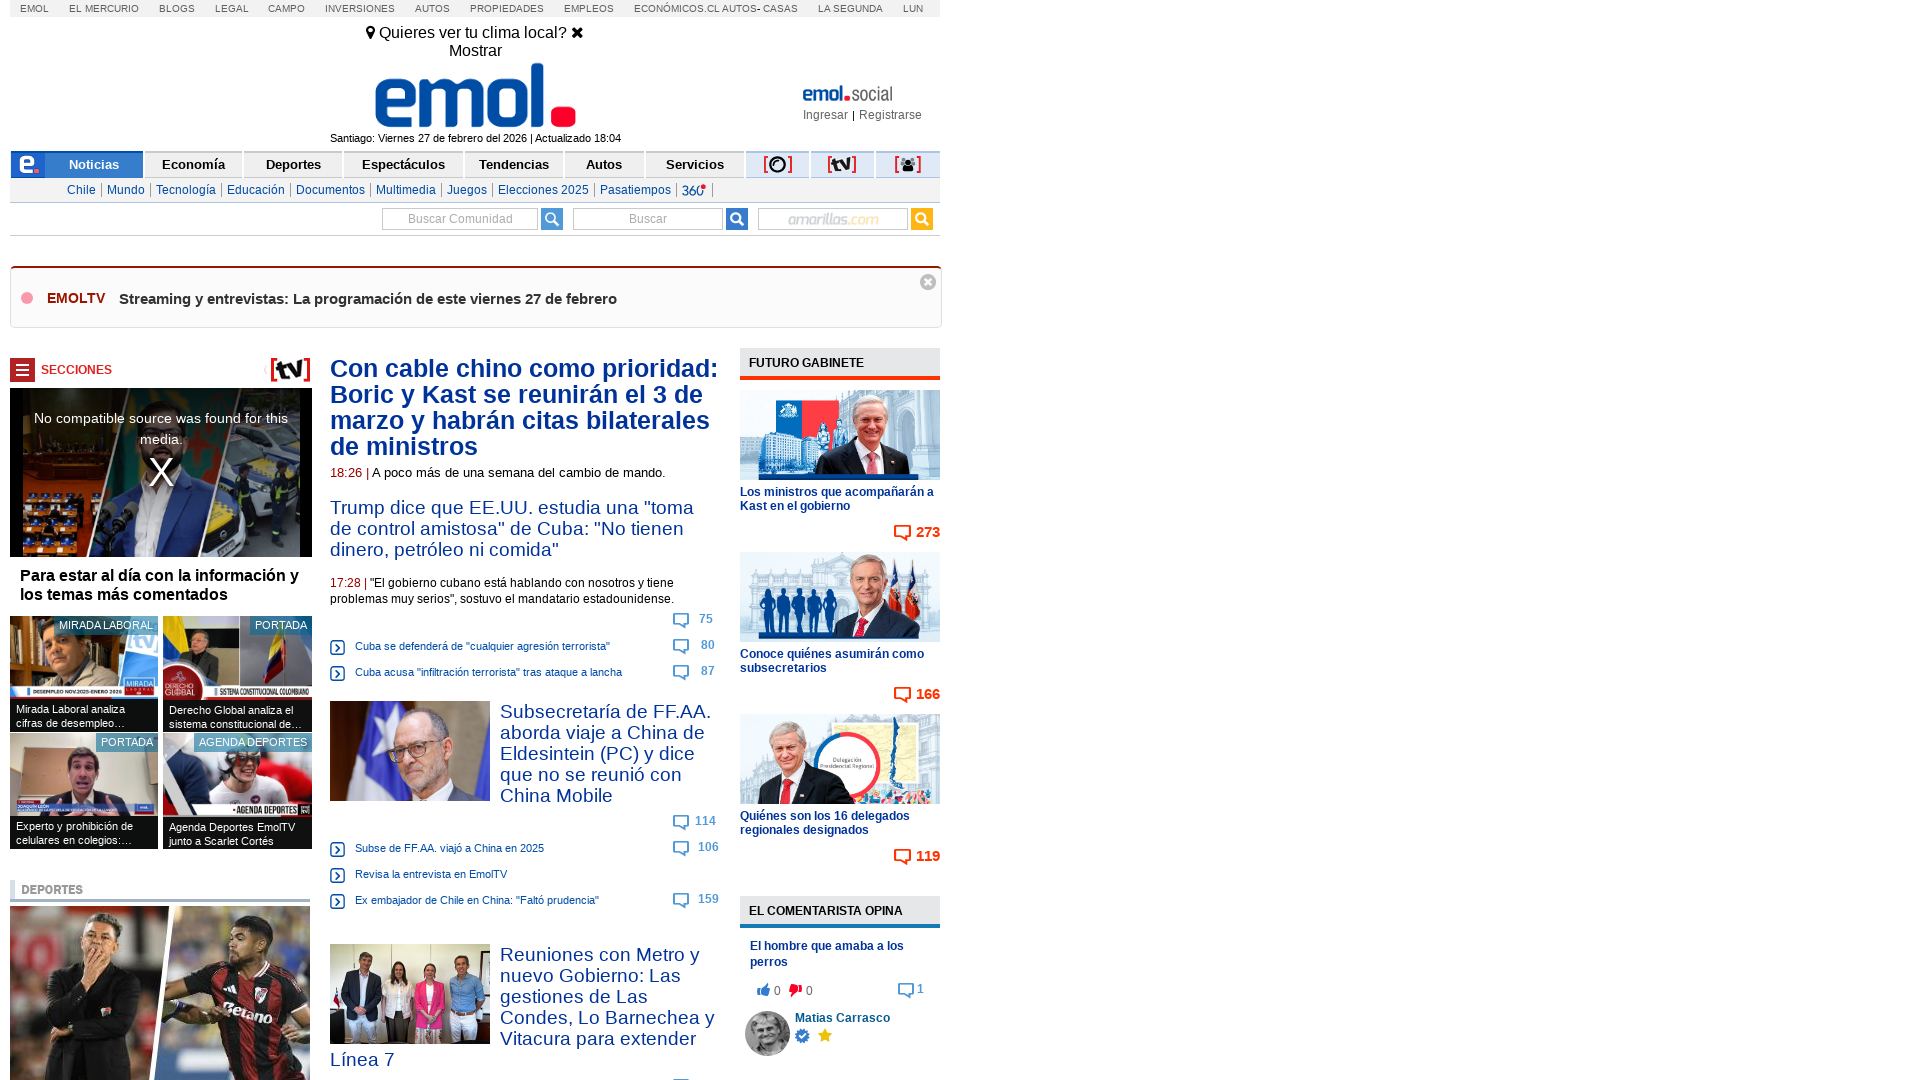

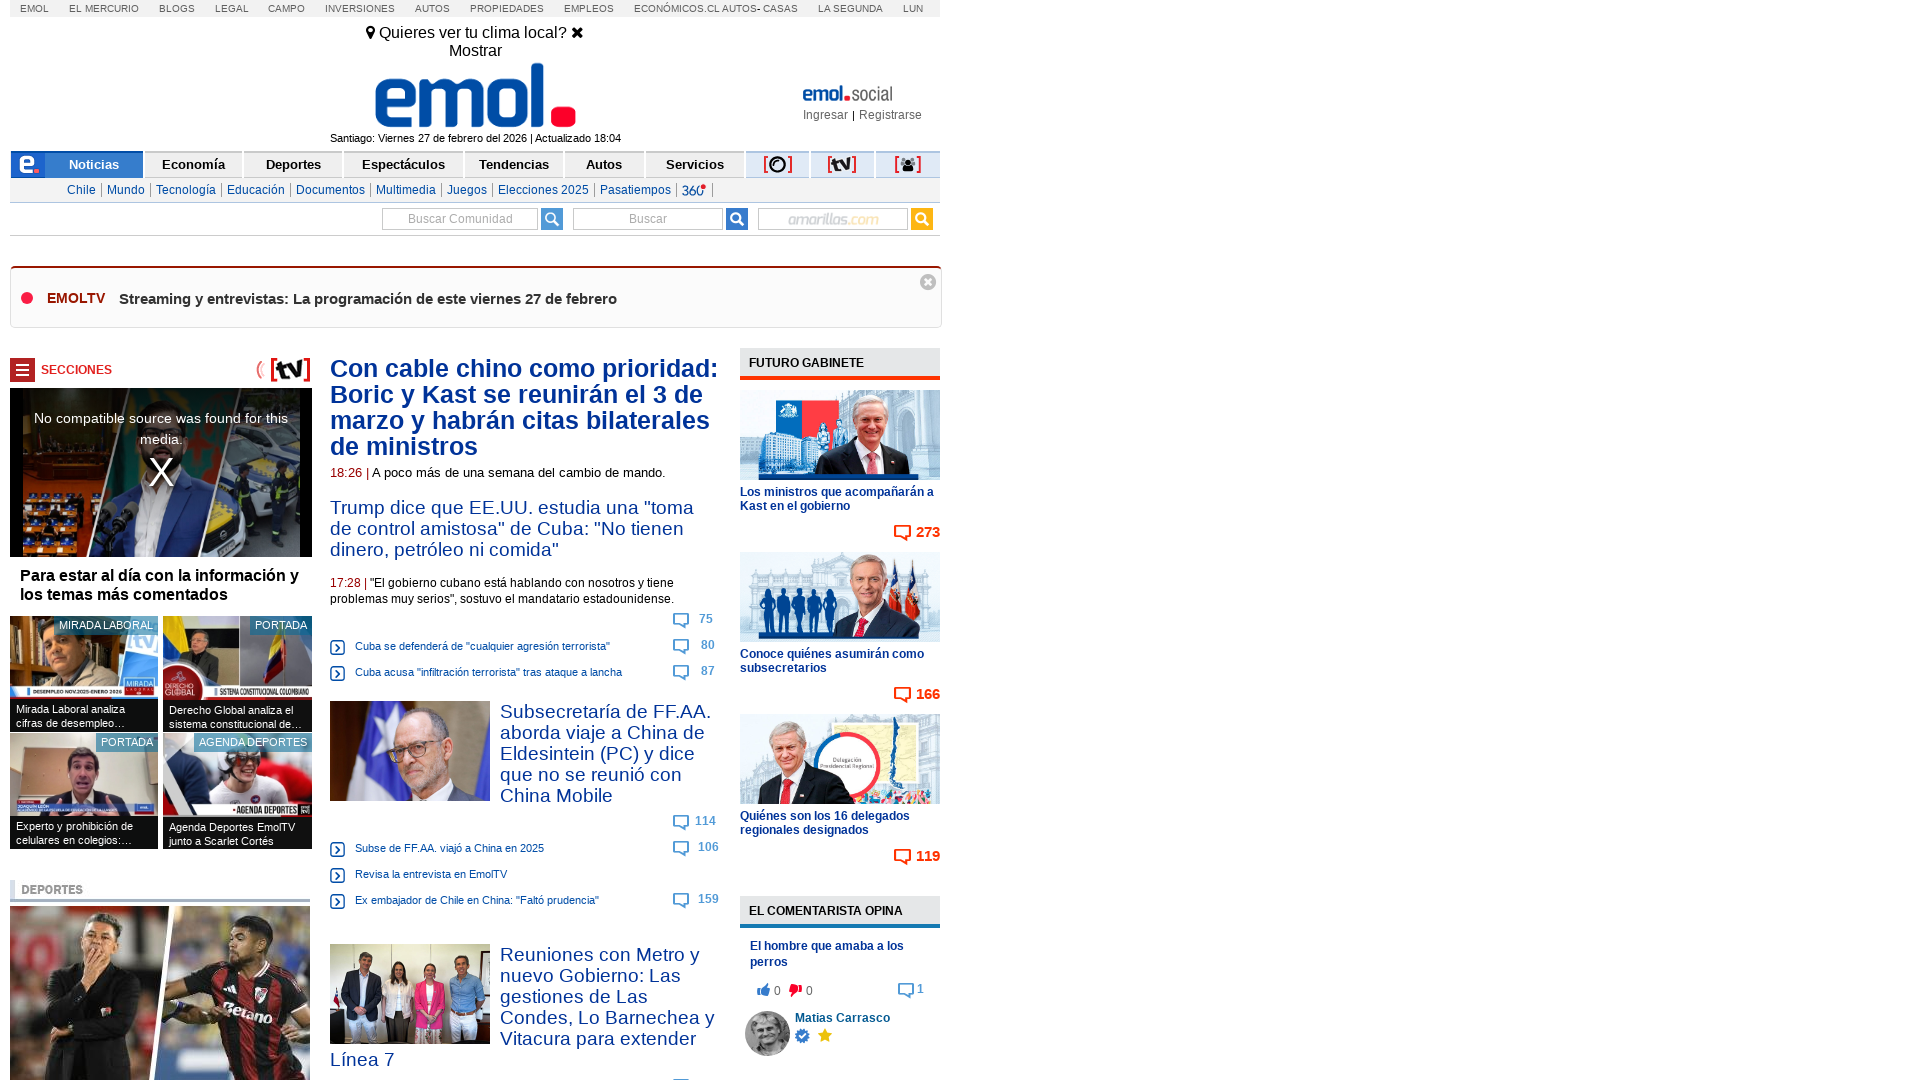